Tests a signup/registration form by filling in first name, last name, and email fields, then submitting the form.

Starting URL: http://secure-retreat-92358.herokuapp.com/

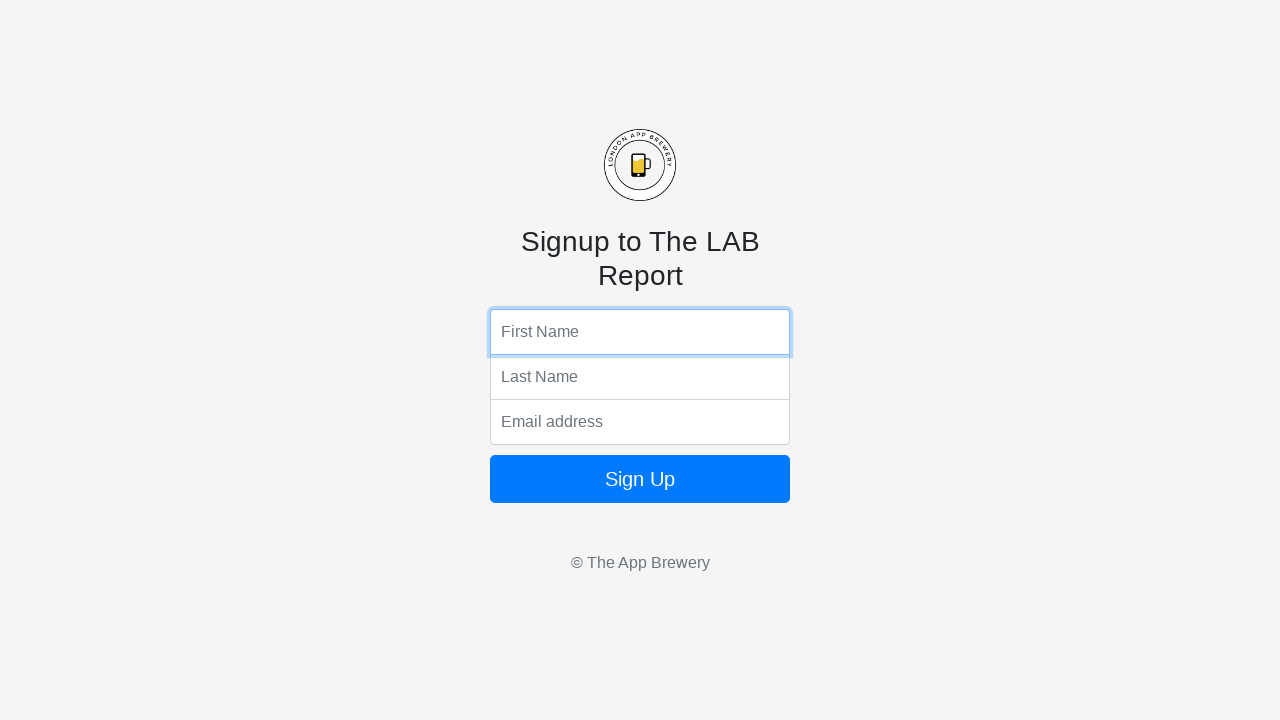

Filled first name field with 'John' on input[name='fName']
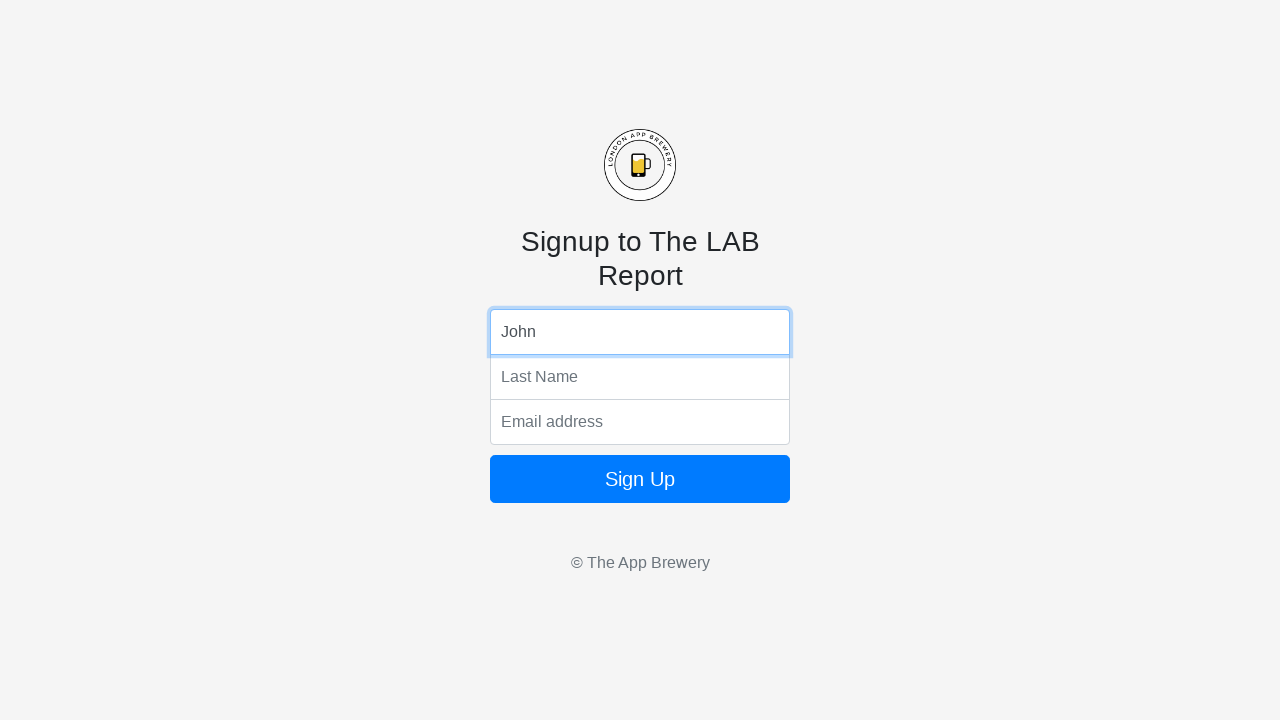

Filled last name field with 'Smith' on input[name='lName']
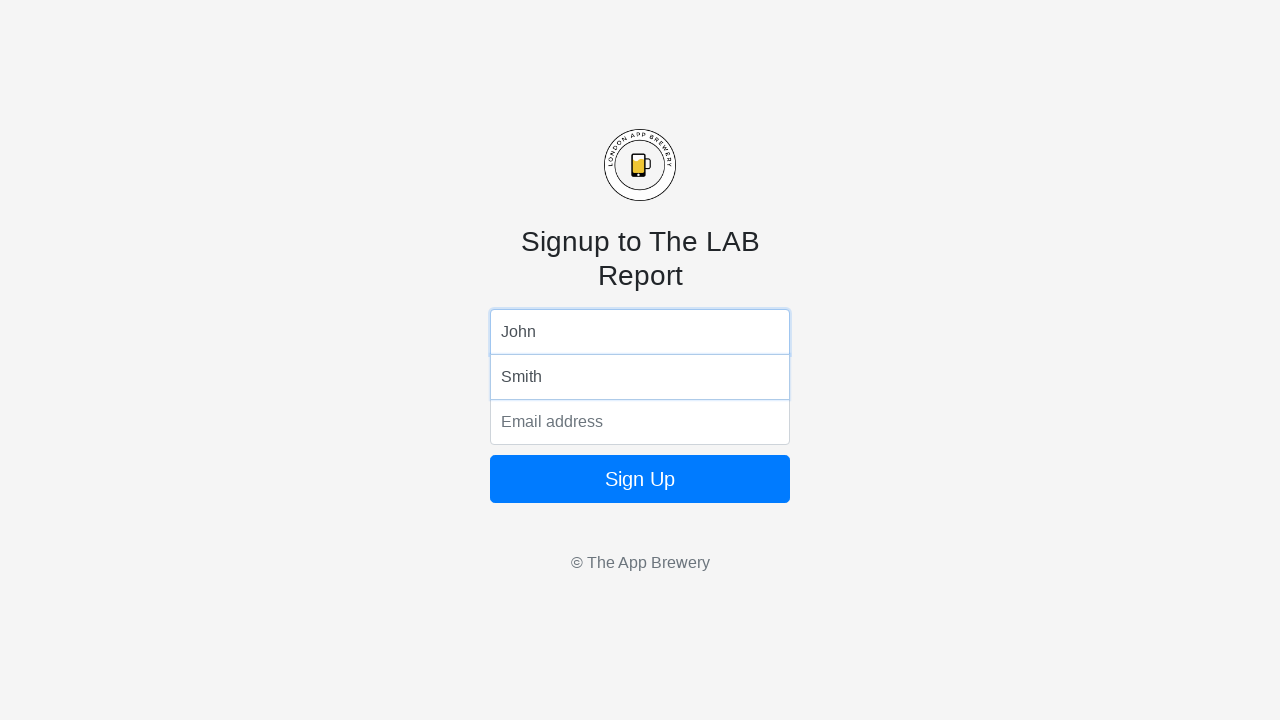

Filled email field with 'john.smith@example.com' on input[name='email']
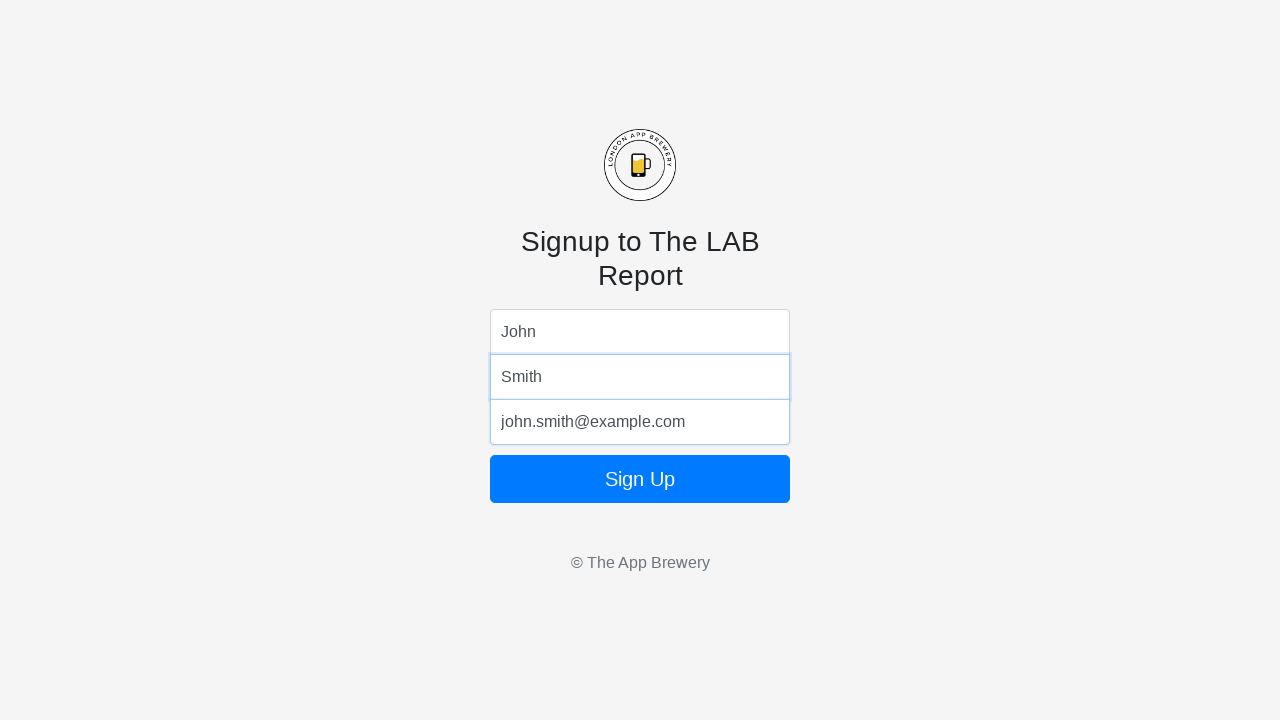

Clicked submit button to complete form submission at (640, 479) on button
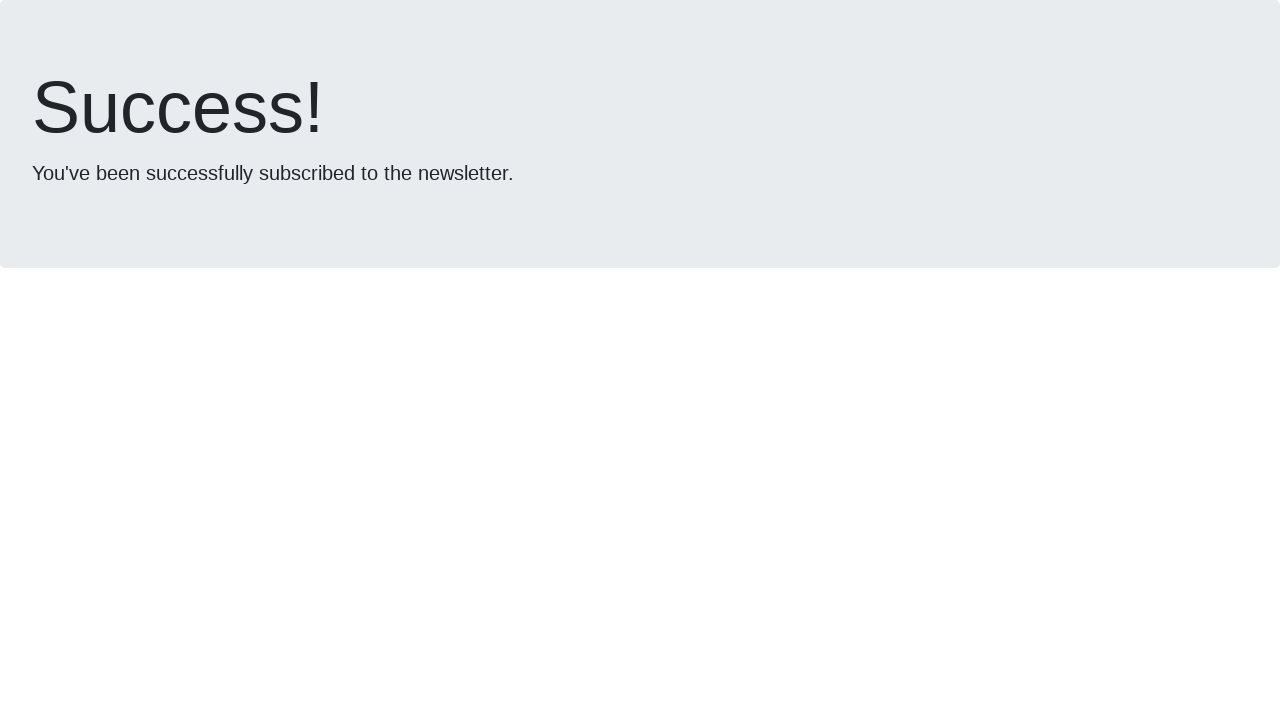

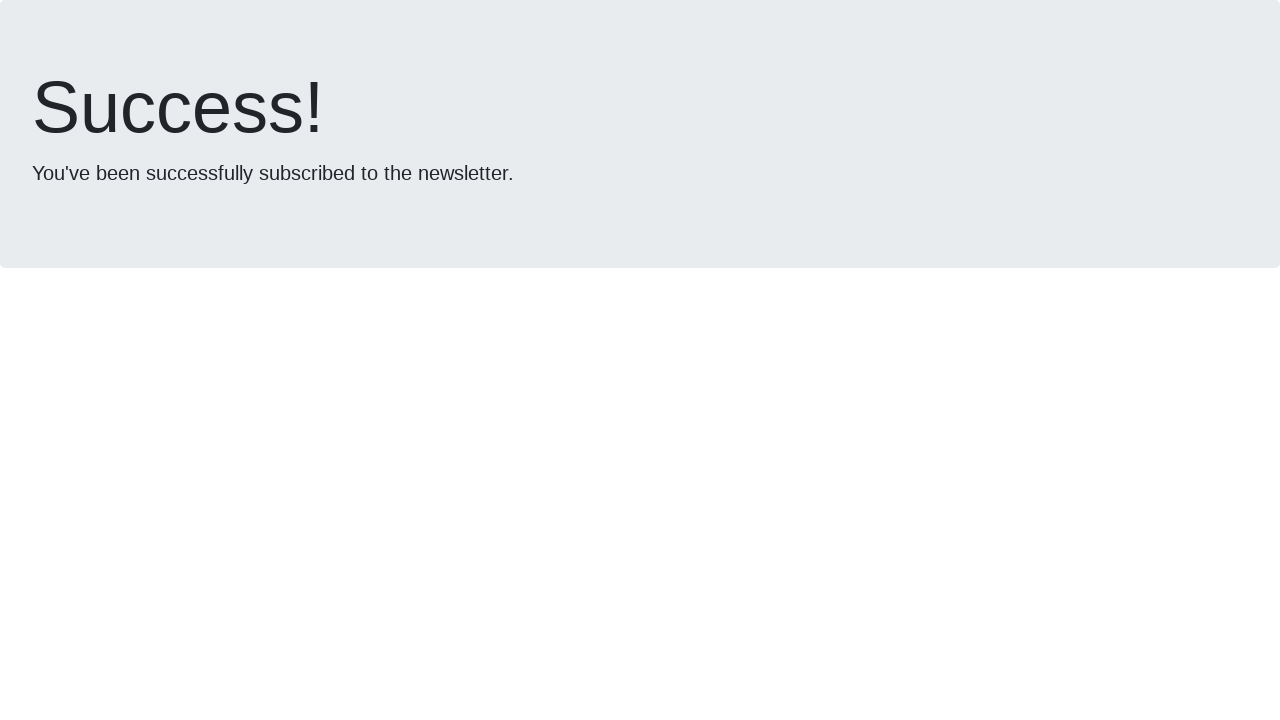